Tests keyboard shortcuts functionality on a text comparison website by entering text in the first textarea, using Cmd+A to select all, Cmd+C to copy, Tab to move to next field, and Cmd+V to paste the copied text.

Starting URL: https://text-compare.com/

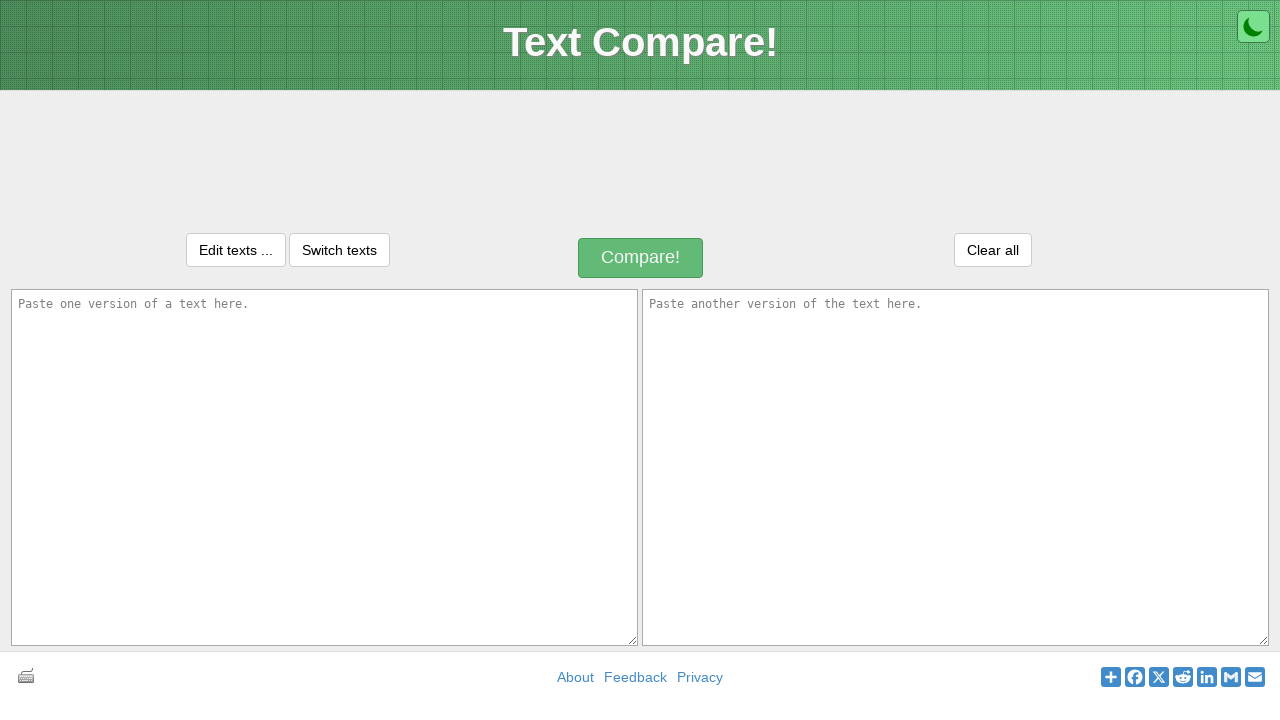

Filled first textarea with 'Welcome' on textarea#inputText1
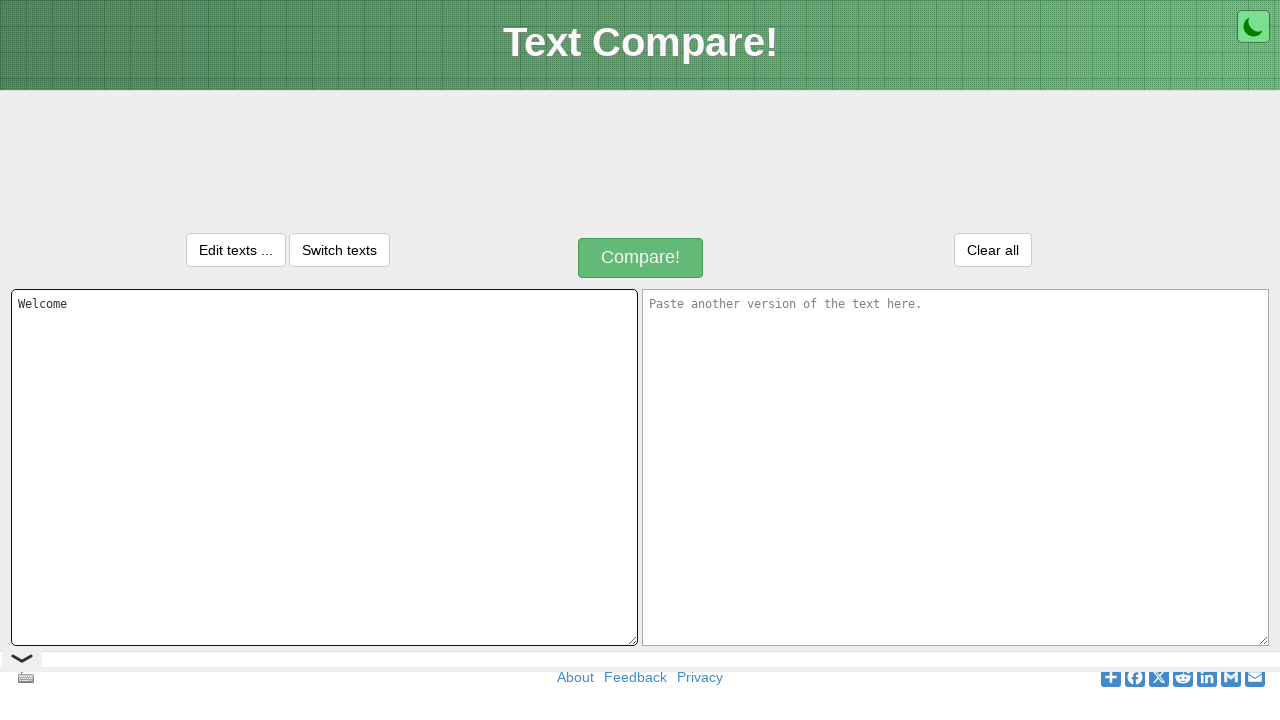

Clicked on first textarea to ensure focus at (324, 467) on textarea#inputText1
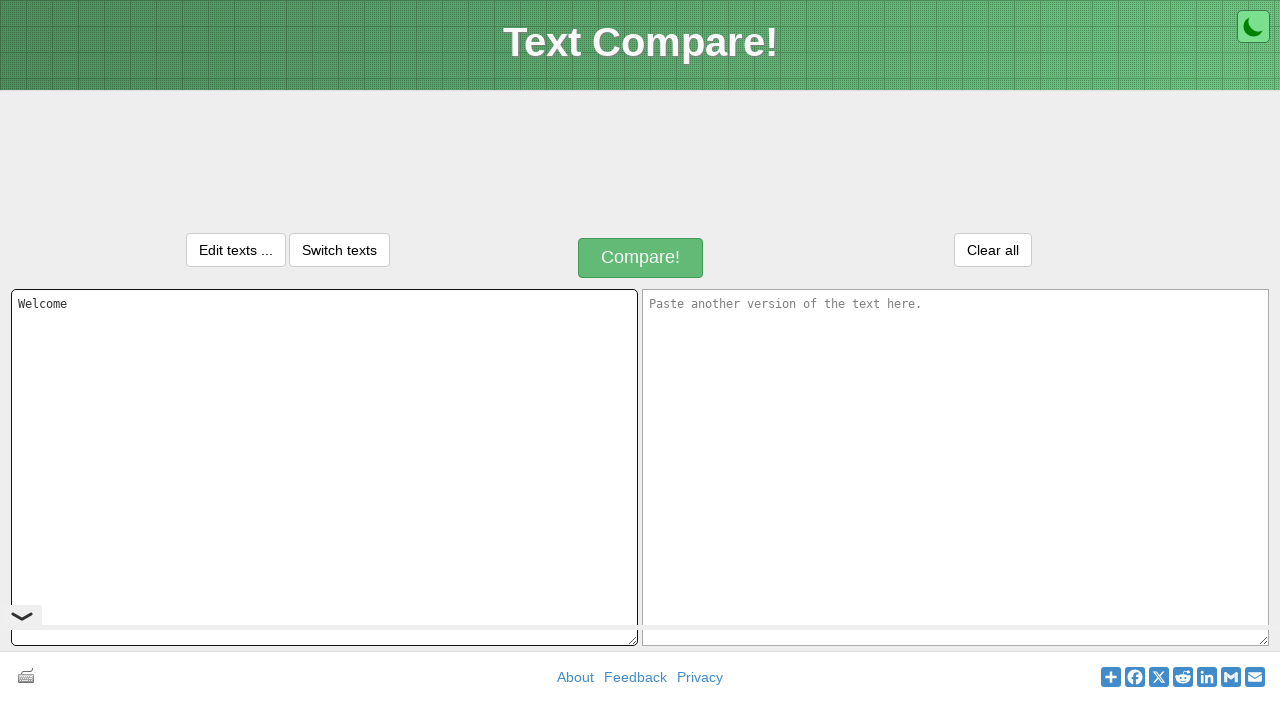

Selected all text in first textarea using Ctrl+A
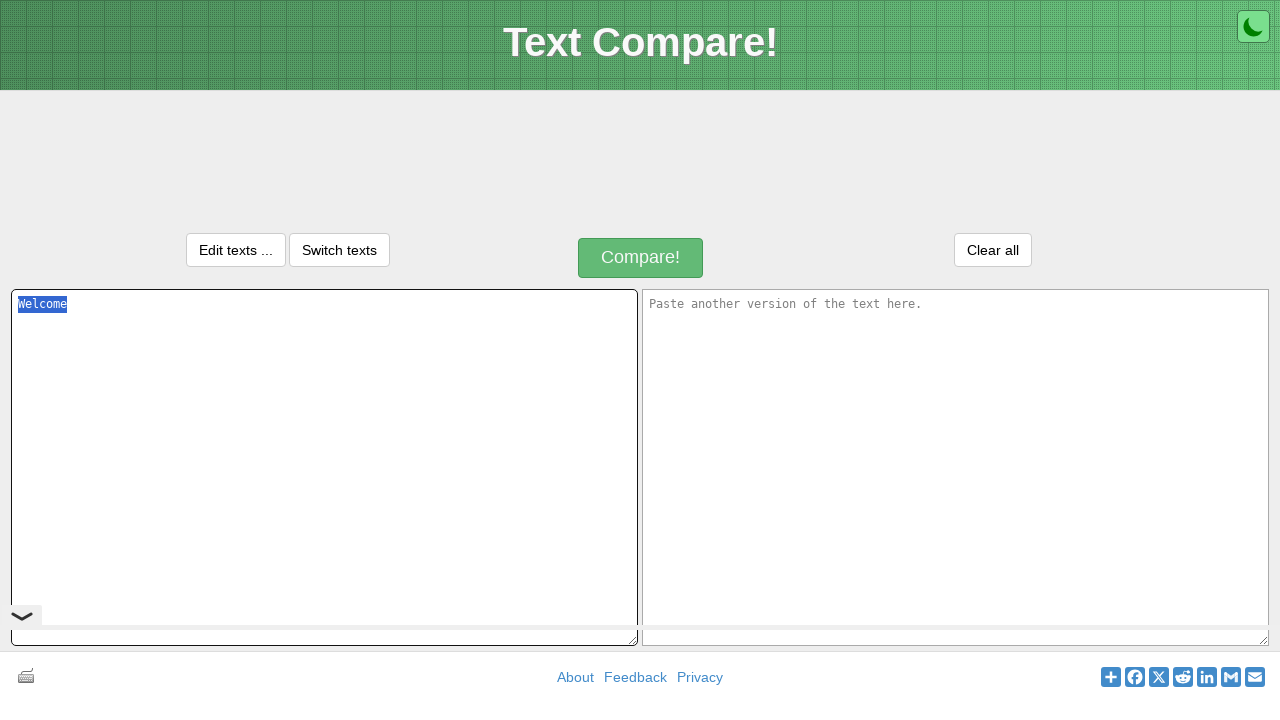

Copied selected text using Ctrl+C
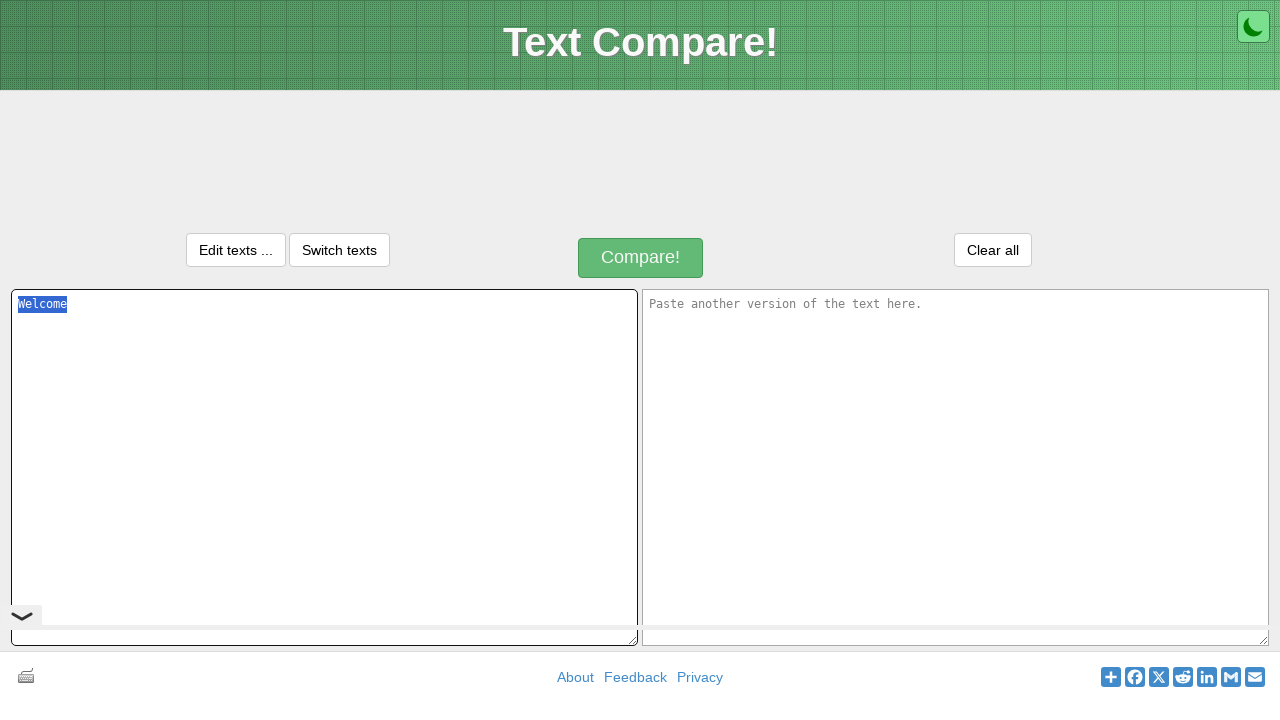

Pressed Tab to move to the second textarea
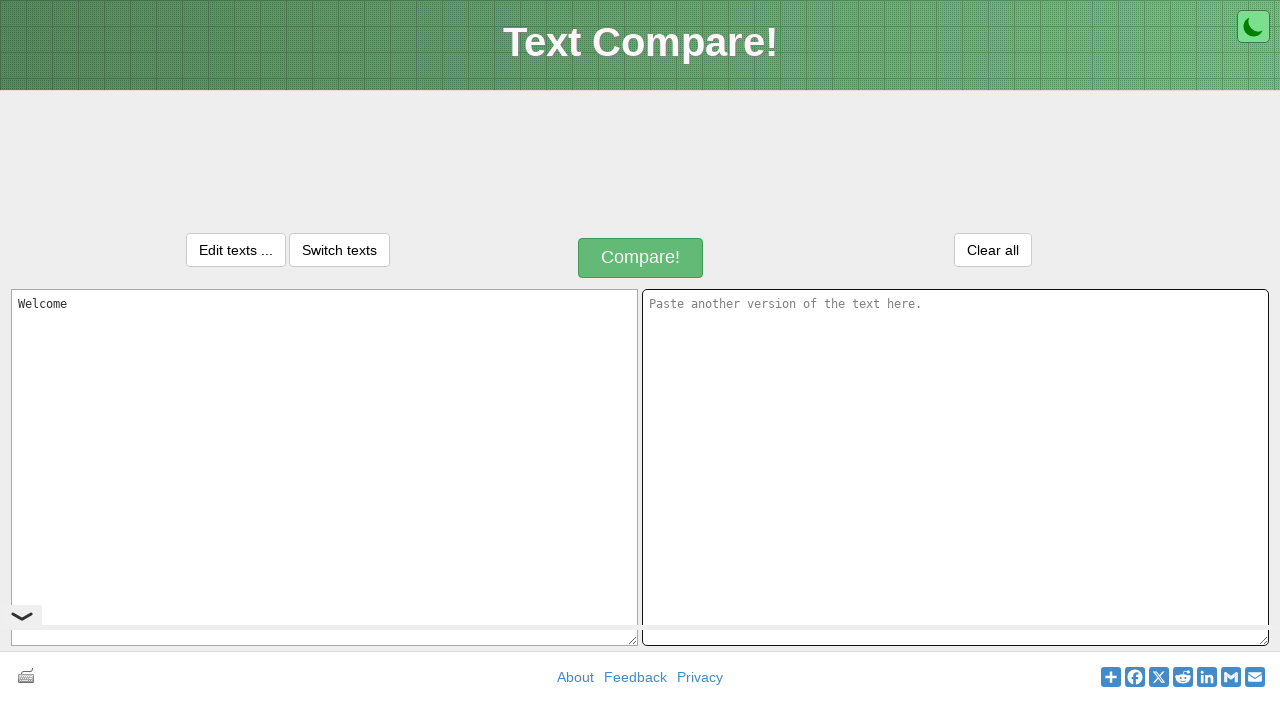

Pasted copied text into second textarea using Ctrl+V
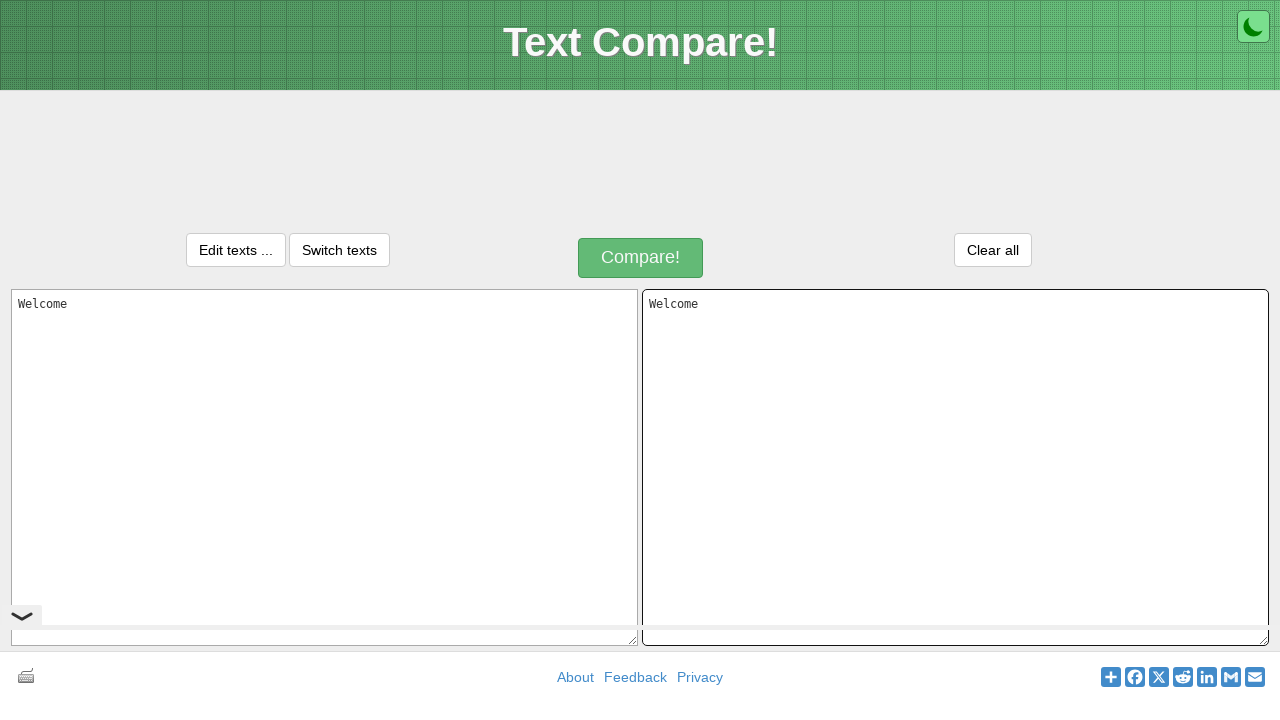

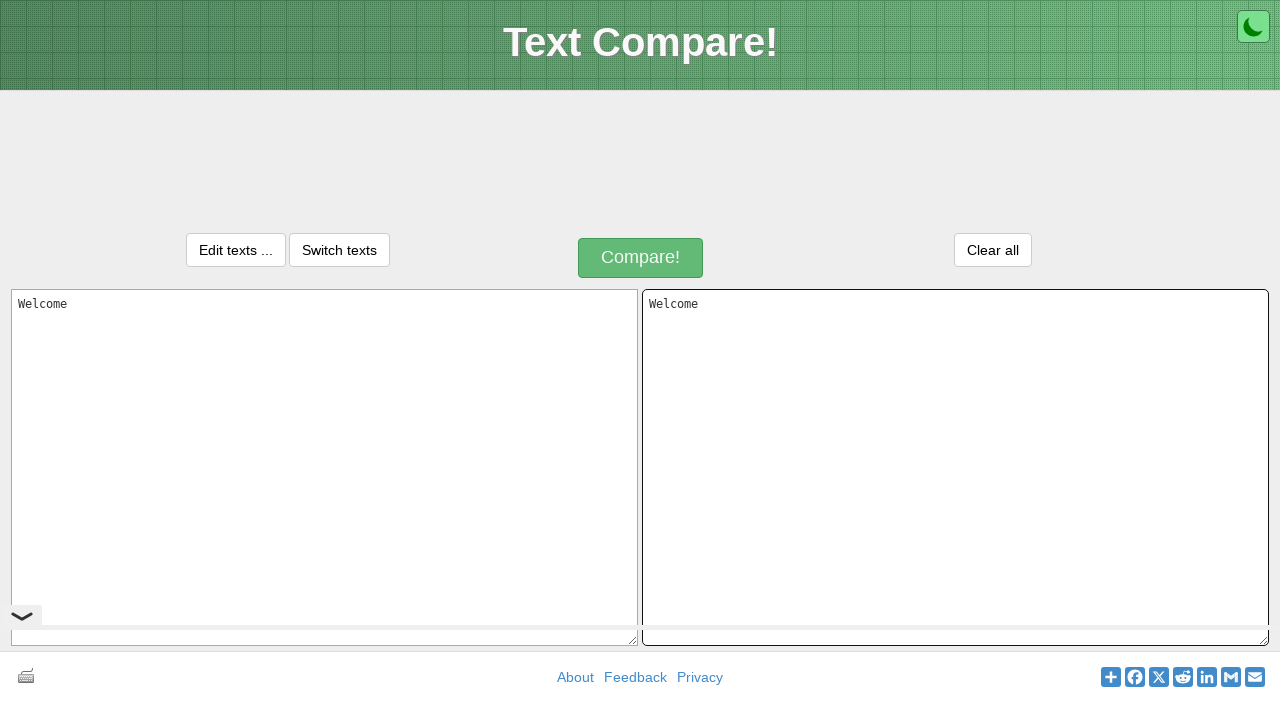